Tests product navigation on DemoBlaze e-commerce site by clicking on the Laptops category, selecting the Sony Vaio i5 laptop, and verifying that the product price is displayed correctly.

Starting URL: https://www.demoblaze.com/index.html

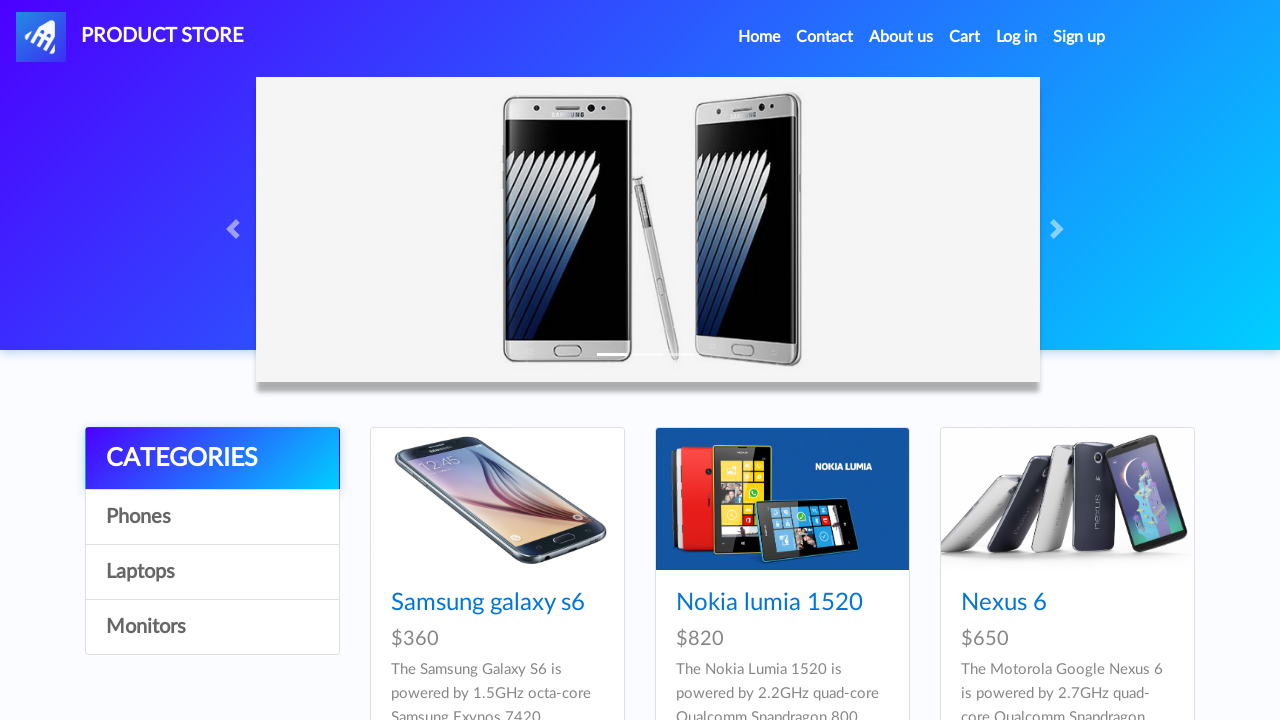

Waited for DemoBlaze page to load (networkidle)
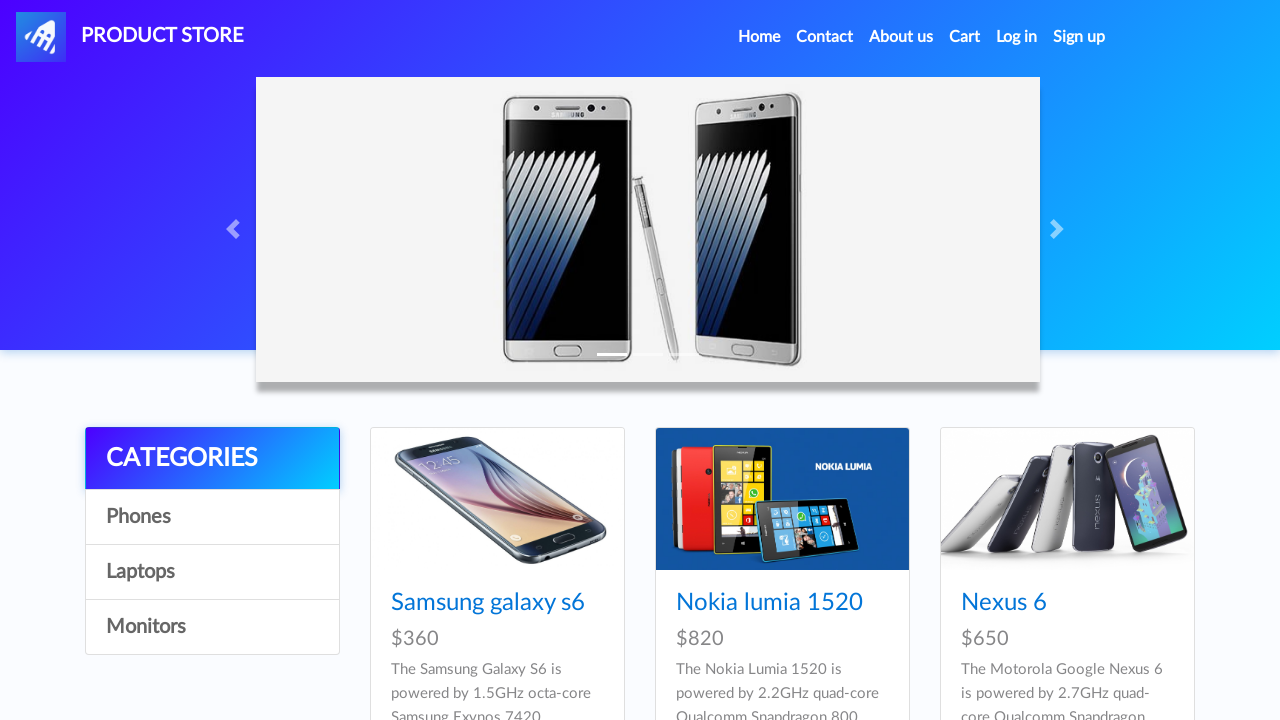

Clicked on Laptops category at (212, 572) on text=Laptops
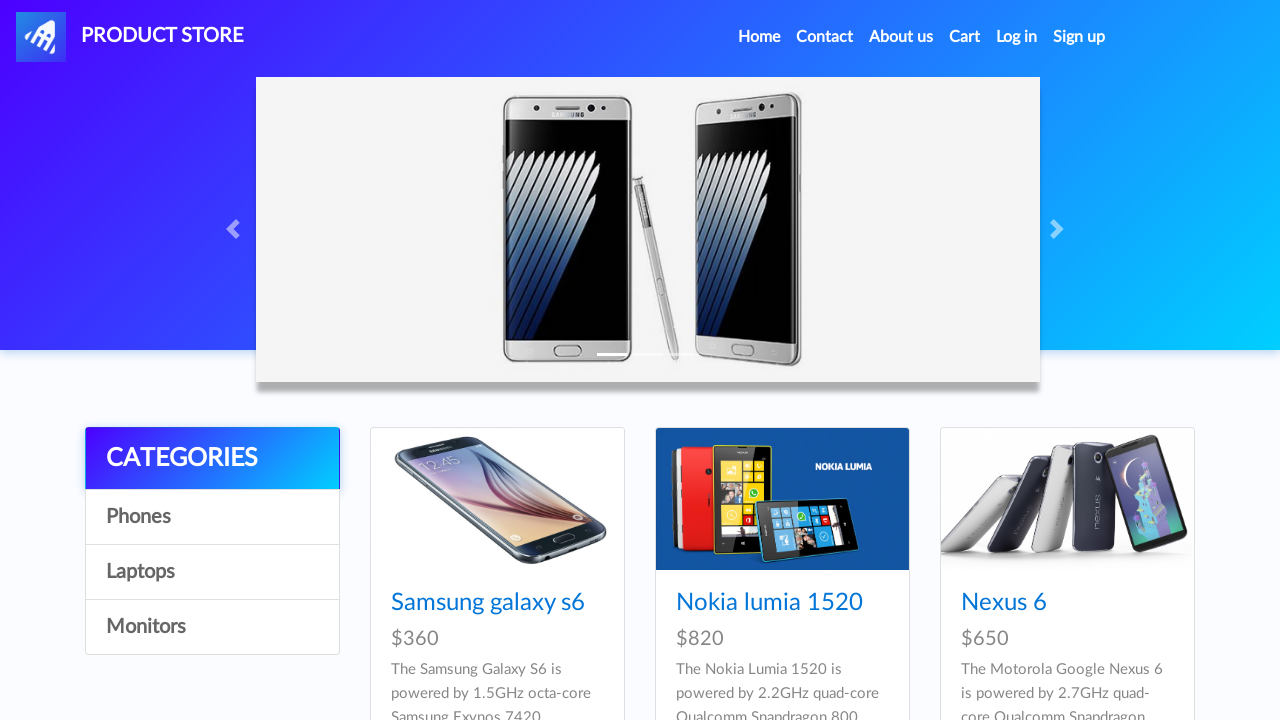

Waited 1 second for products to load
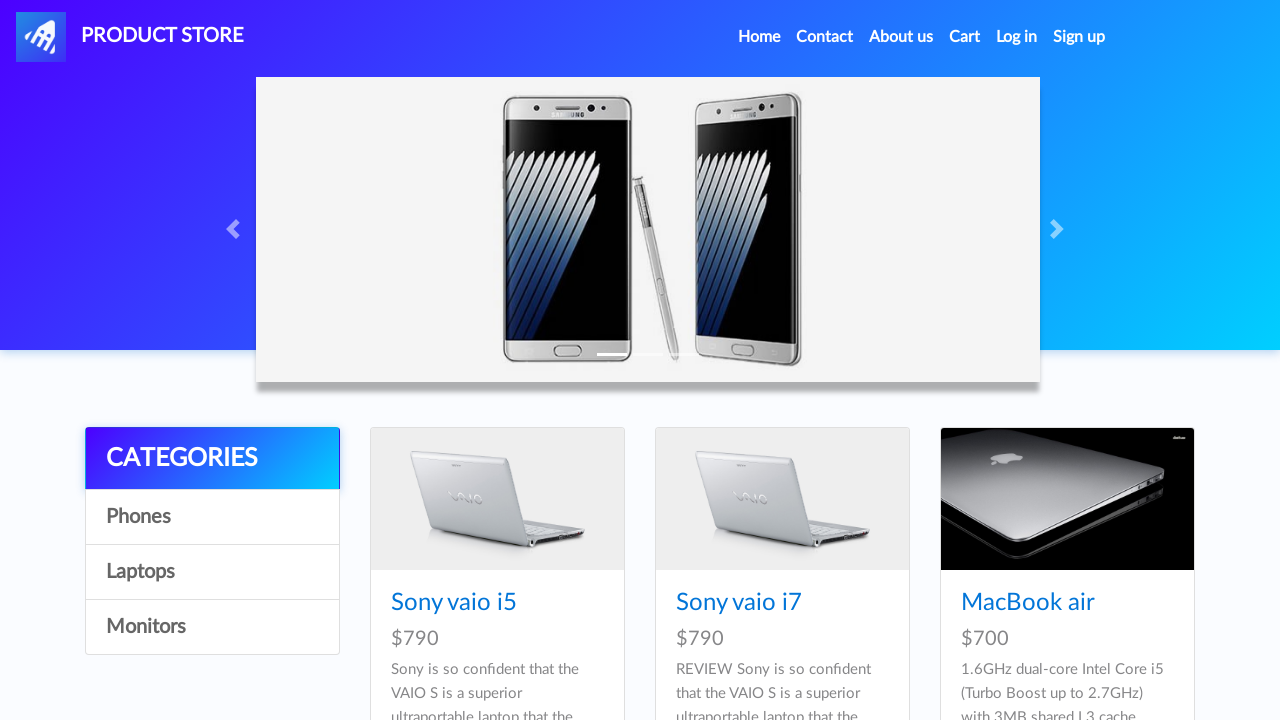

Clicked on Sony Vaio i5 laptop product at (454, 603) on text=Sony vaio i5
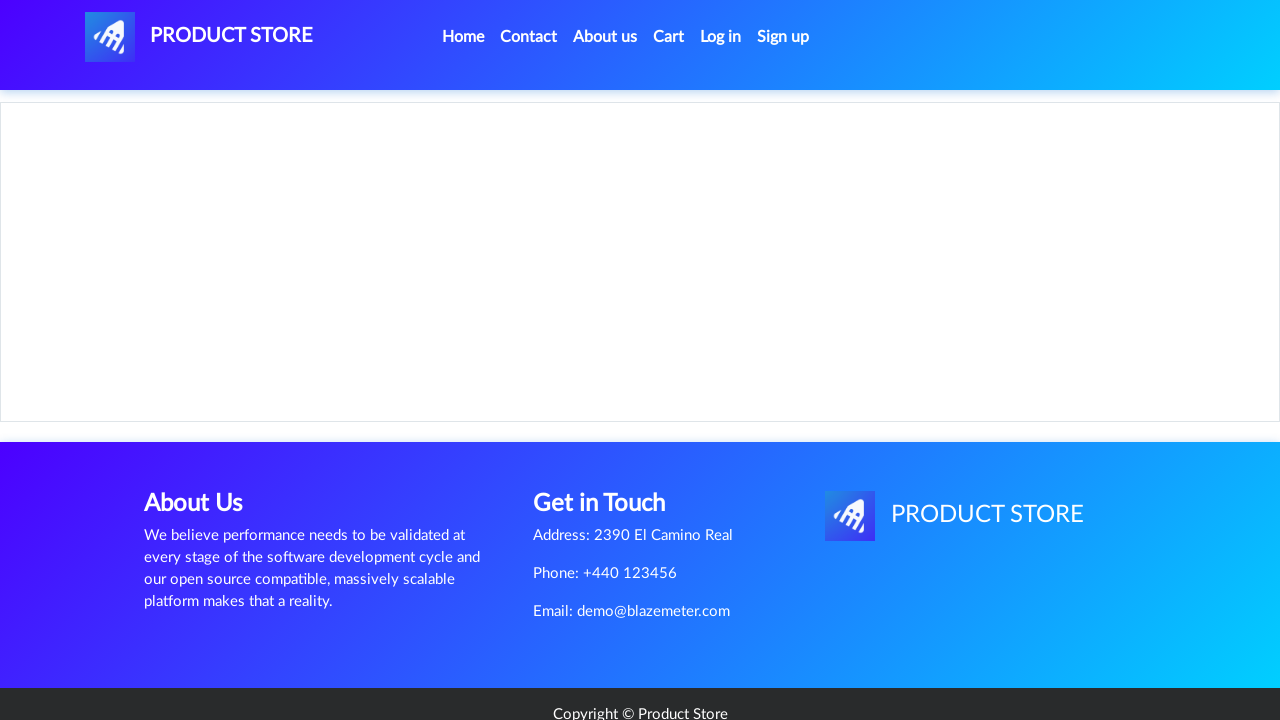

Product details page loaded (h3 selector found)
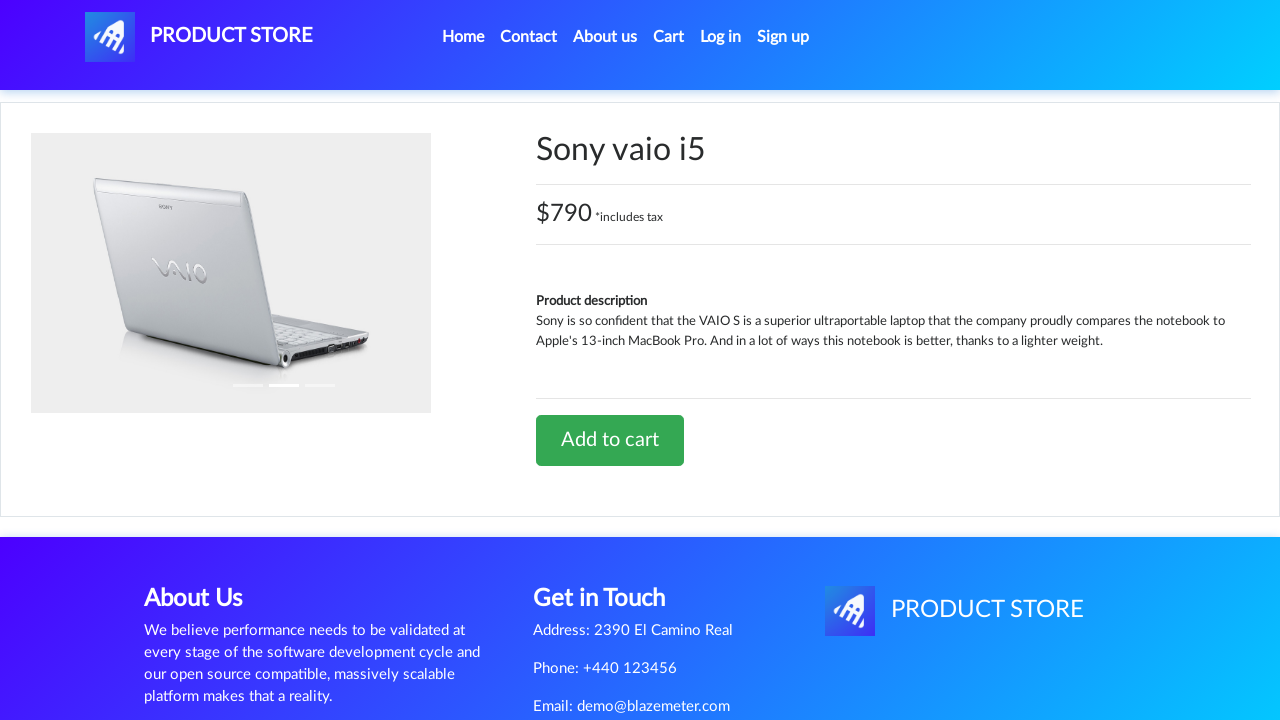

Verified product price is displayed correctly ($790)
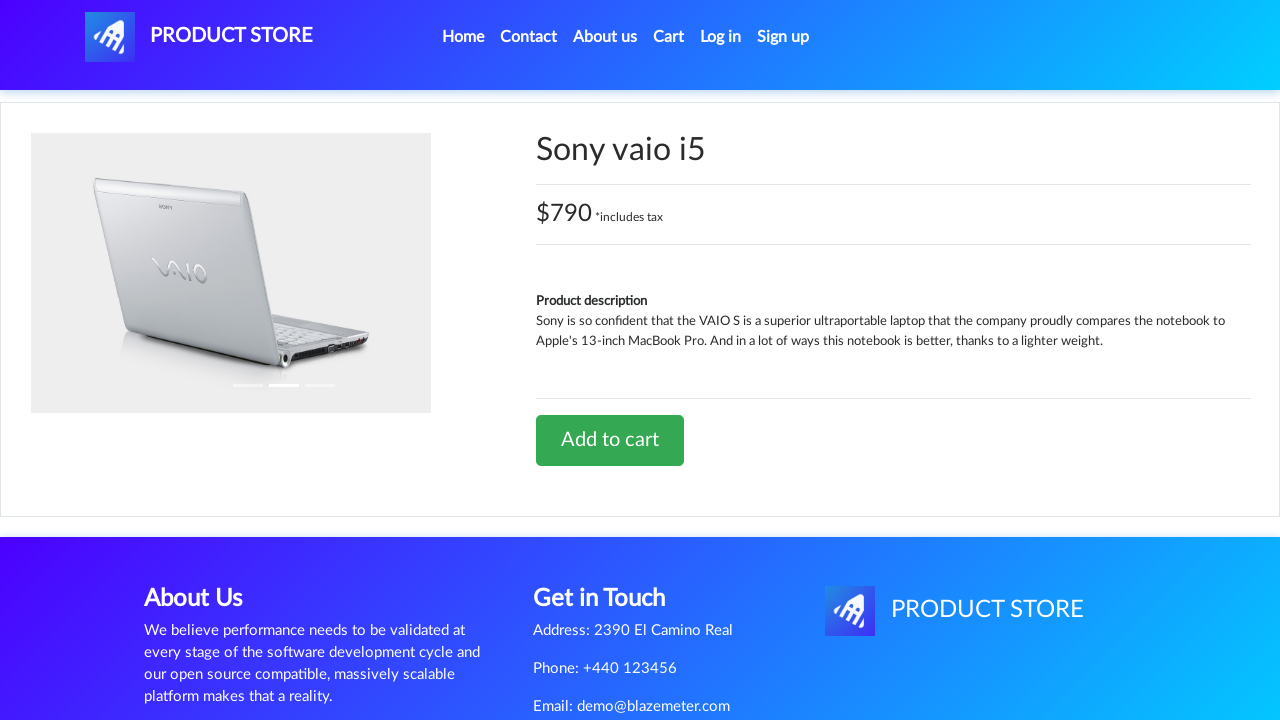

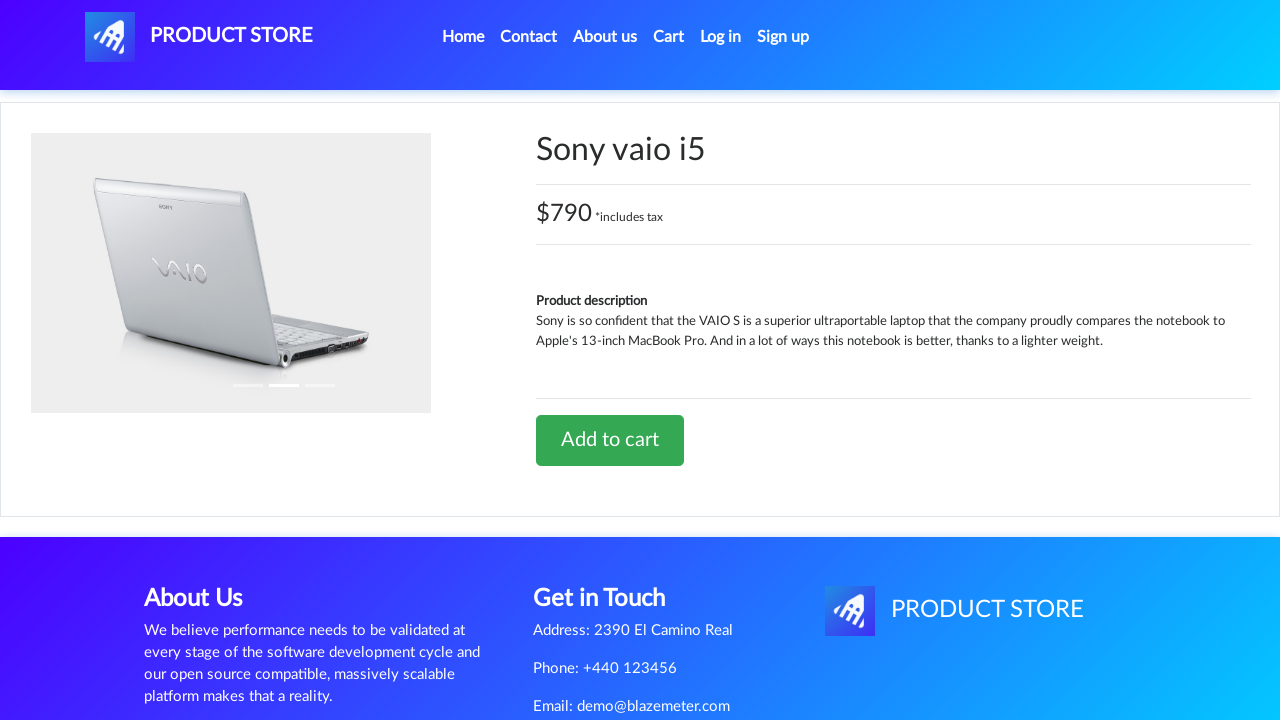